Tests registration form by filling first name, last name, and email fields, then submitting and verifying success message

Starting URL: http://suninjuly.github.io/registration1.html

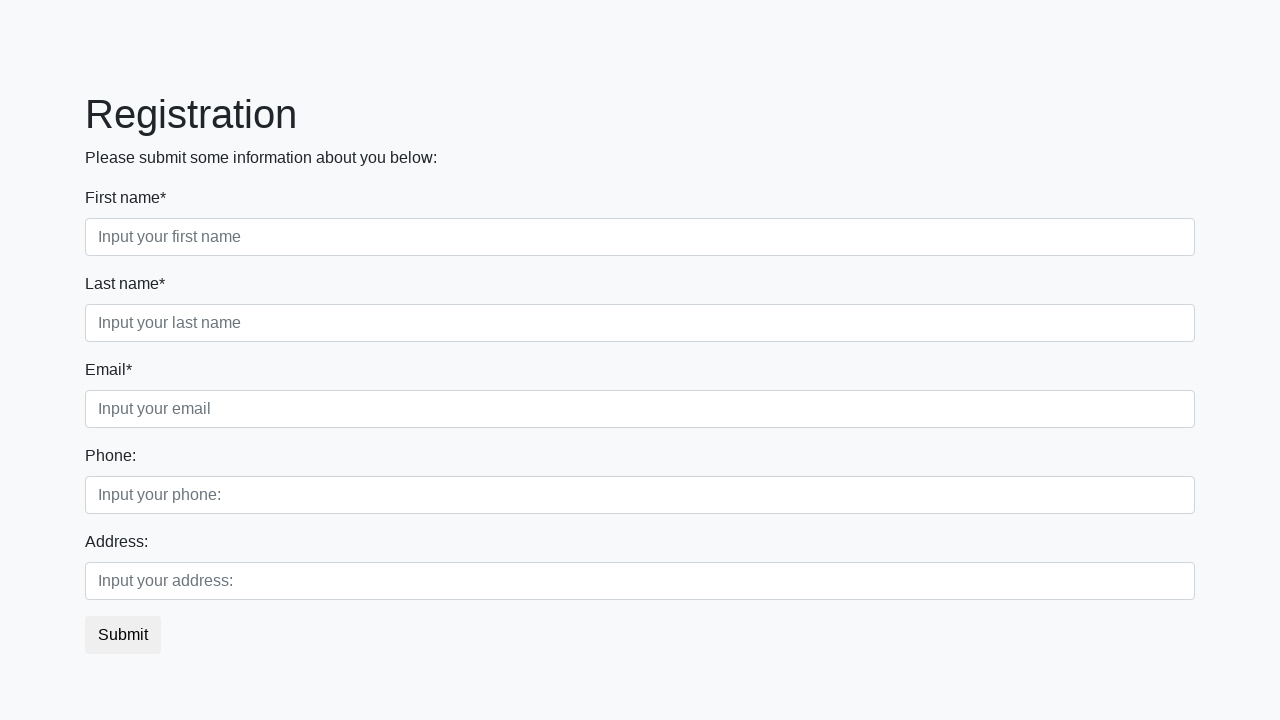

Filled first name field with 'Ivan' on //label[text() = "First name*"]/following-sibling::input
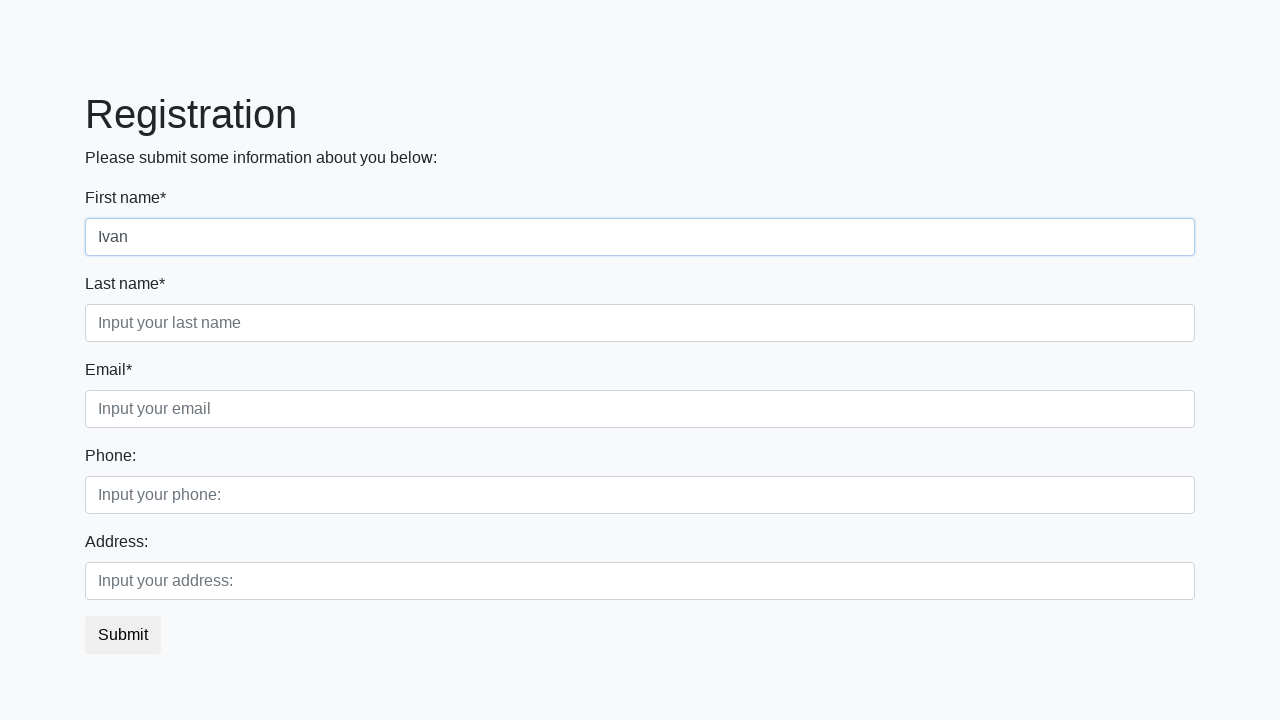

Filled last name field with 'Petrov' on [placeholder="Input your last name"]
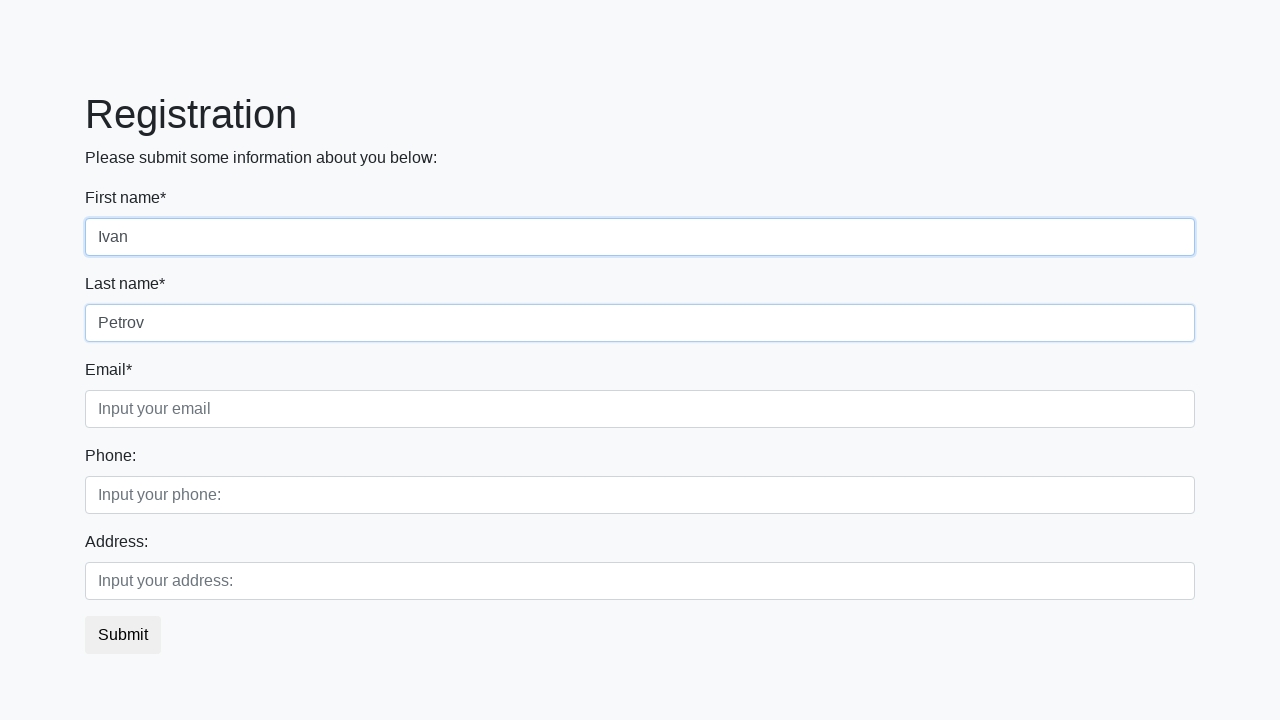

Filled email field with 'Smole@n.sk' on .first_block .third
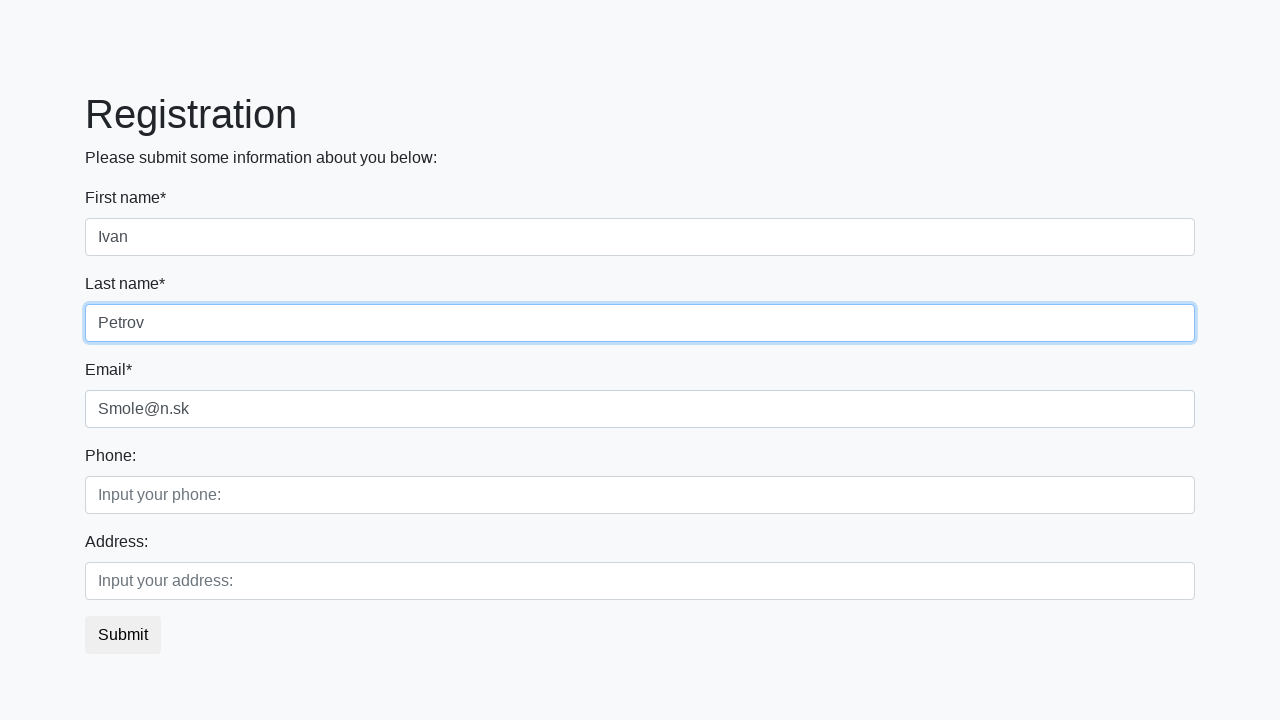

Clicked submit button to register at (123, 635) on button.btn
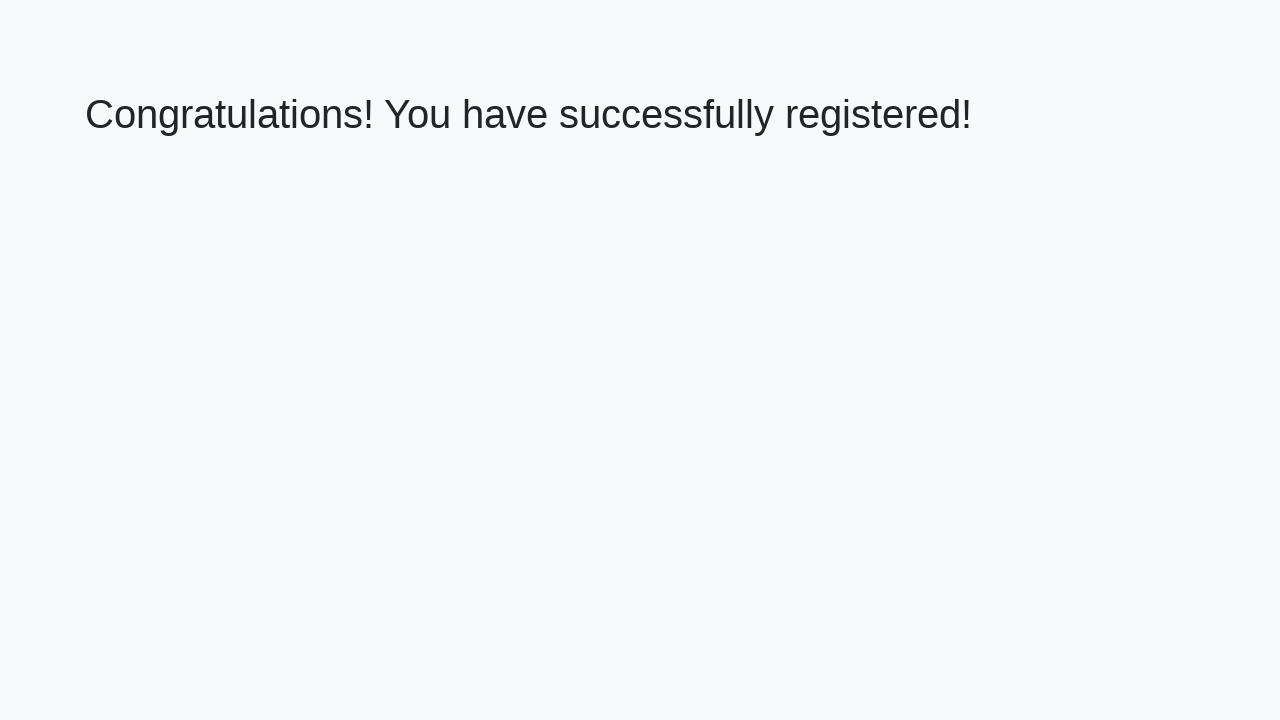

Success message 'Congratulations! You have successfully registered!' appeared
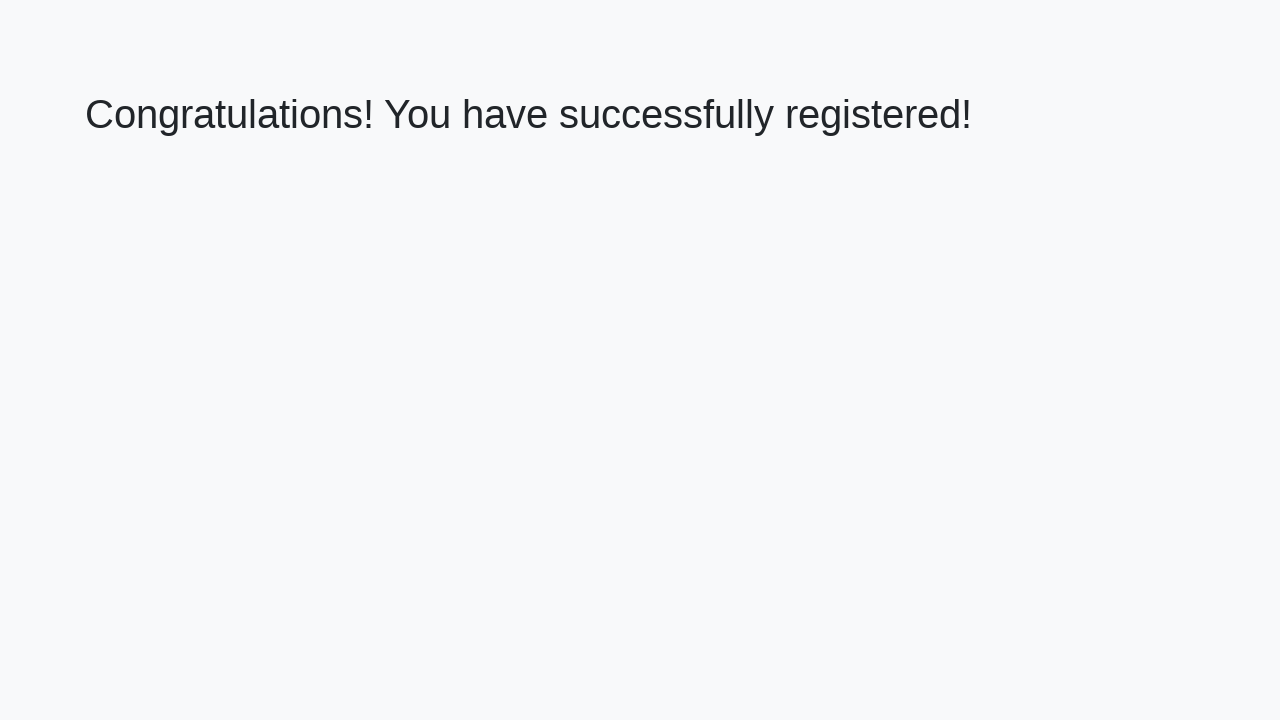

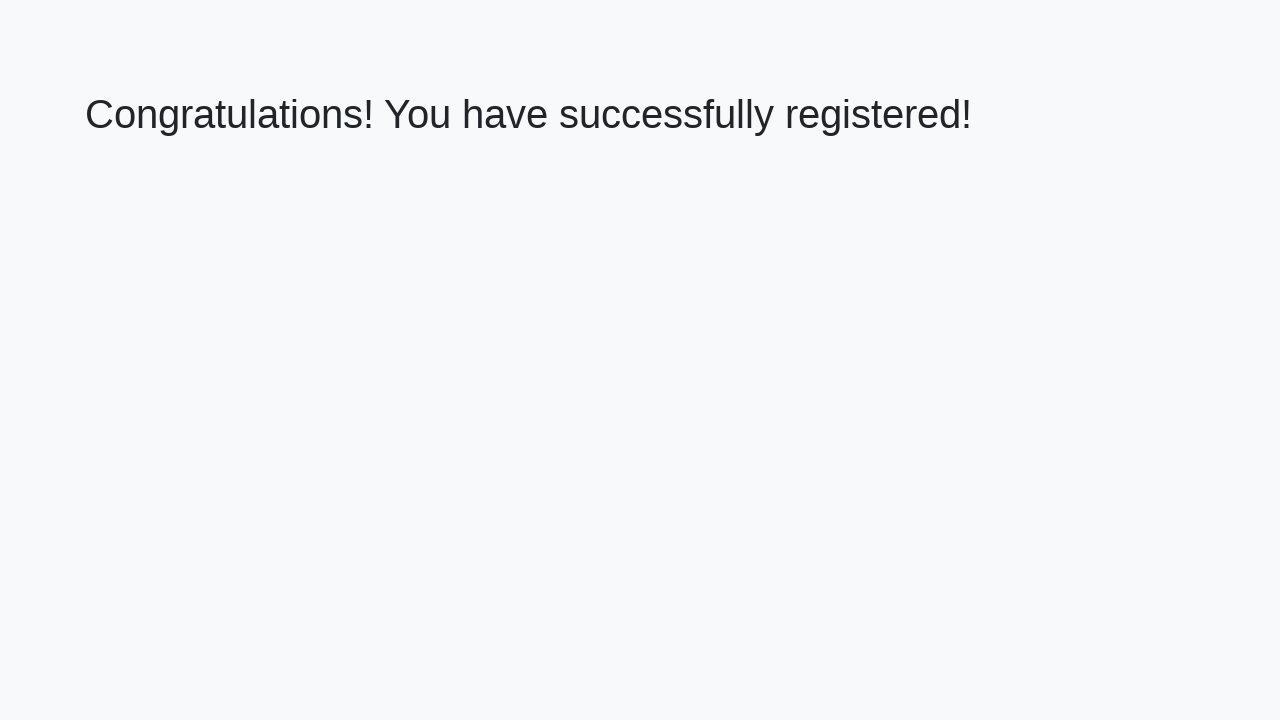